Tests registration form validation by submitting with passwords less than 6 characters and verifying password length error messages

Starting URL: https://alada.vn/tai-khoan/dang-ky.html

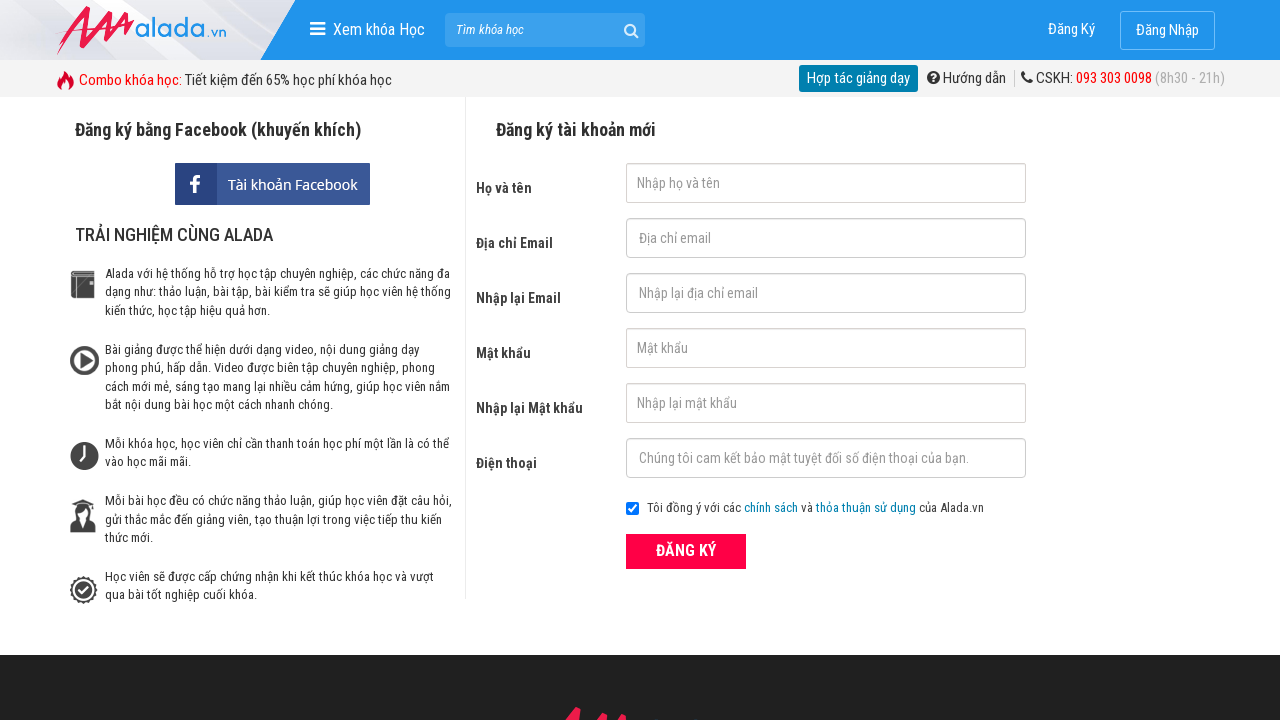

Filled first name field with 'John Kenedy' on #txtFirstname
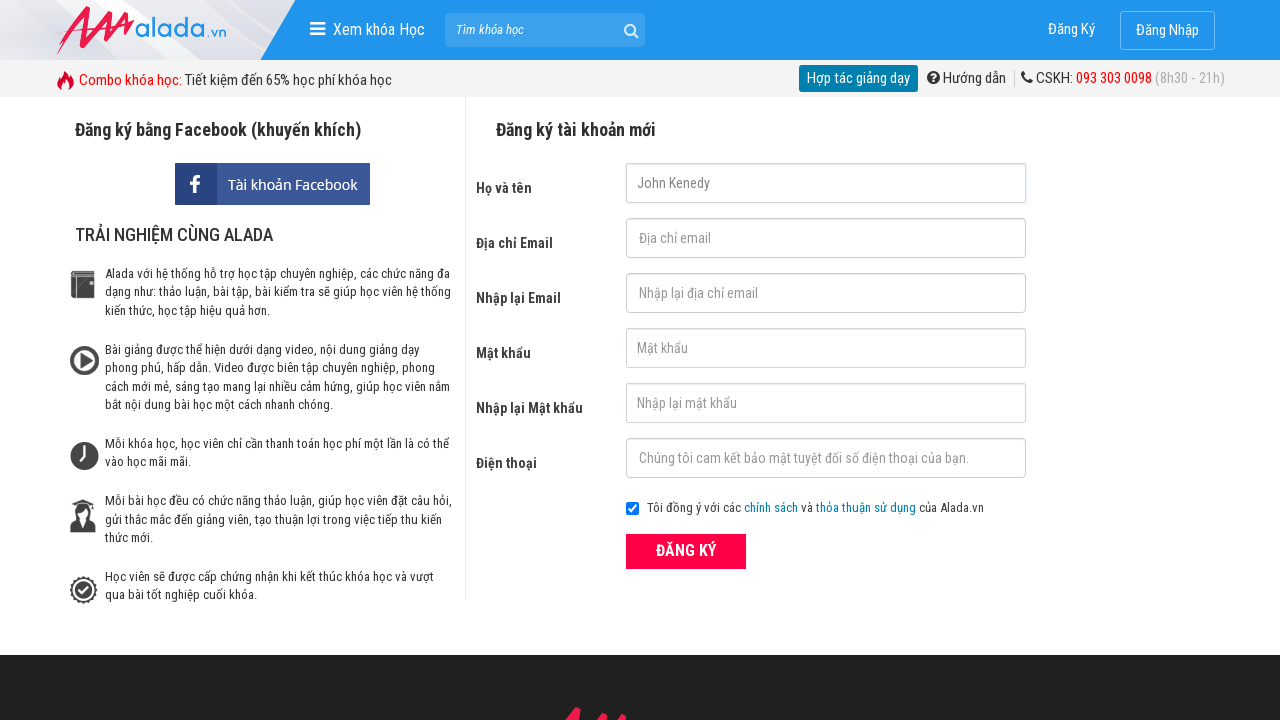

Filled email field with 'johnwick@gmail.net' on #txtEmail
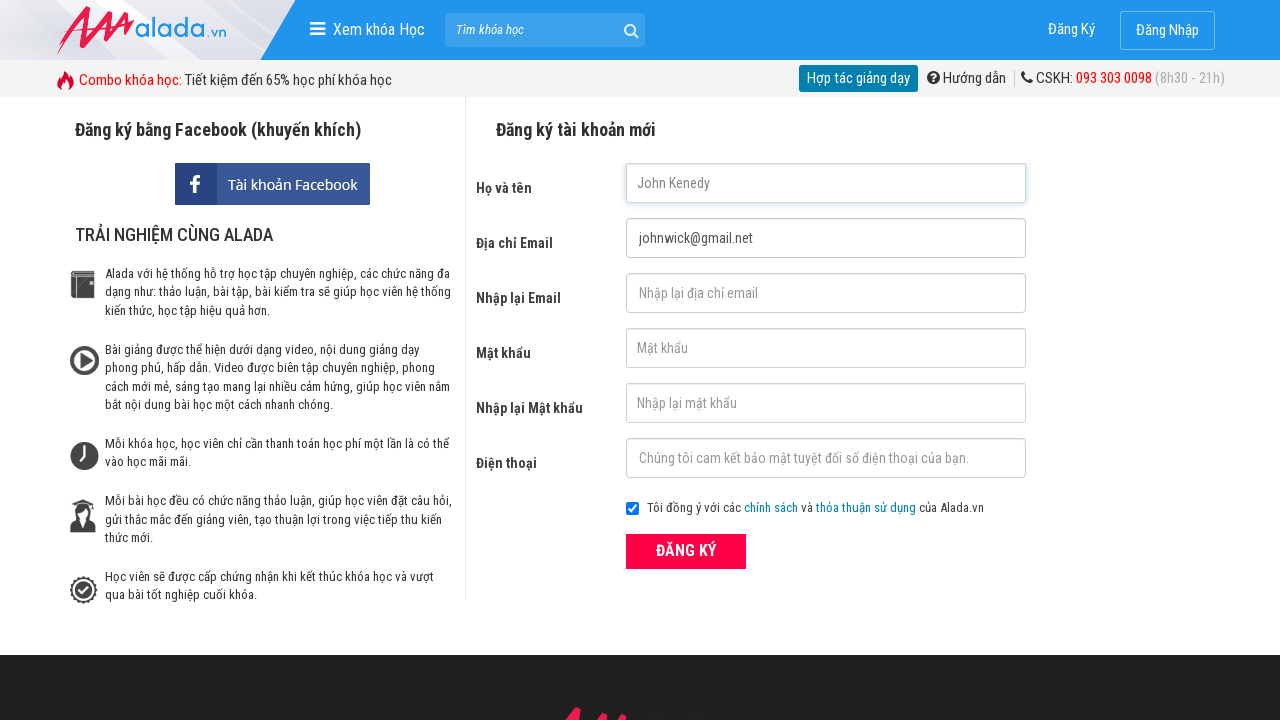

Filled confirm email field with 'johnwick@gmail.net' on #txtCEmail
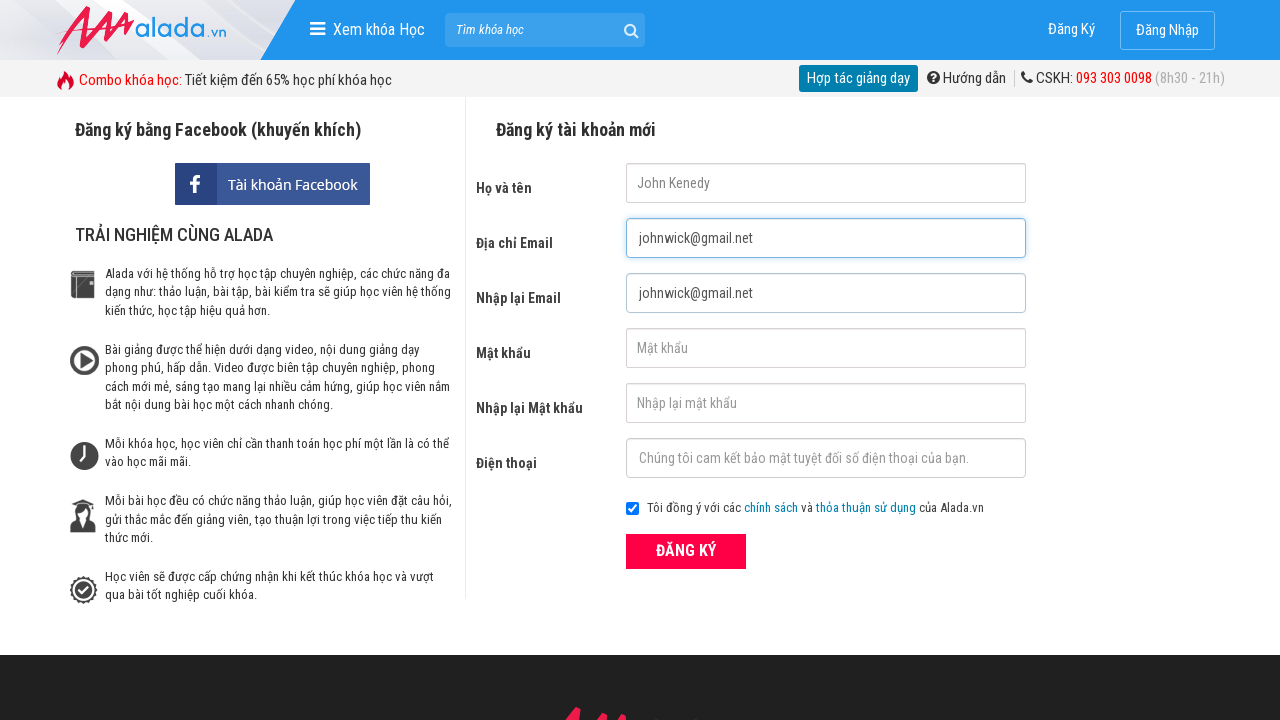

Filled password field with '123' (less than 6 characters) on #txtPassword
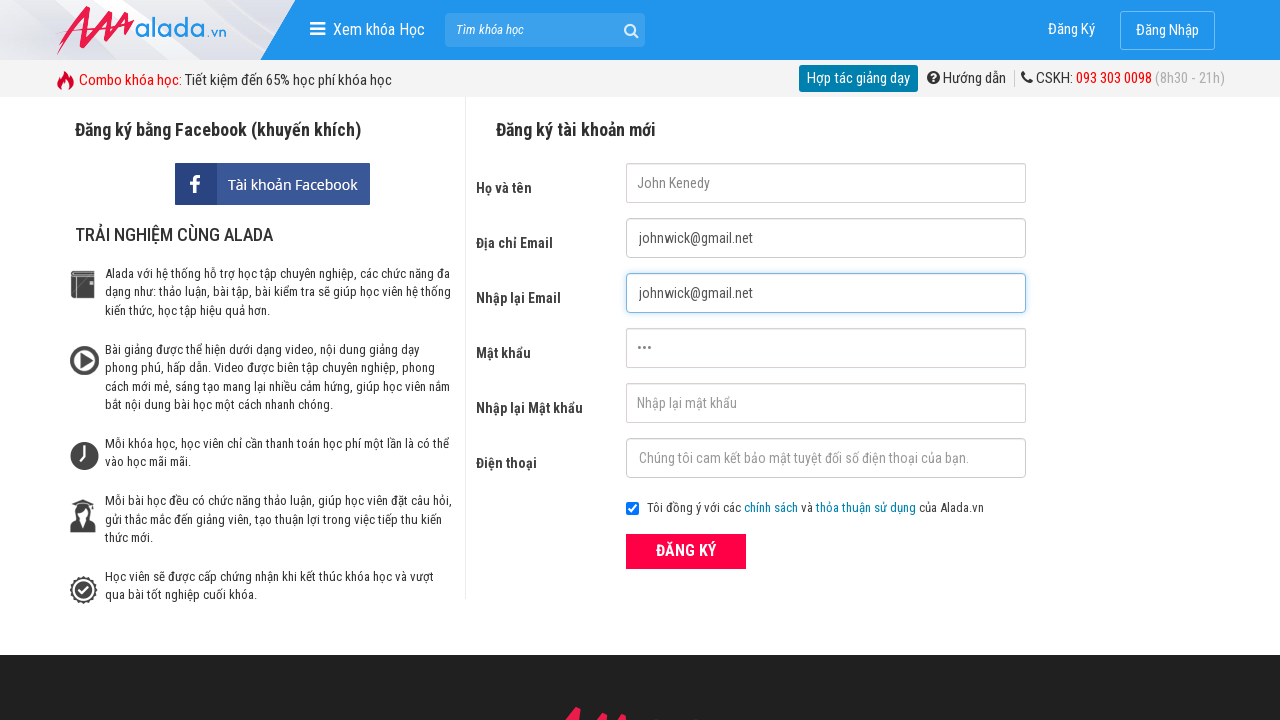

Filled confirm password field with '128' (less than 6 characters) on #txtCPassword
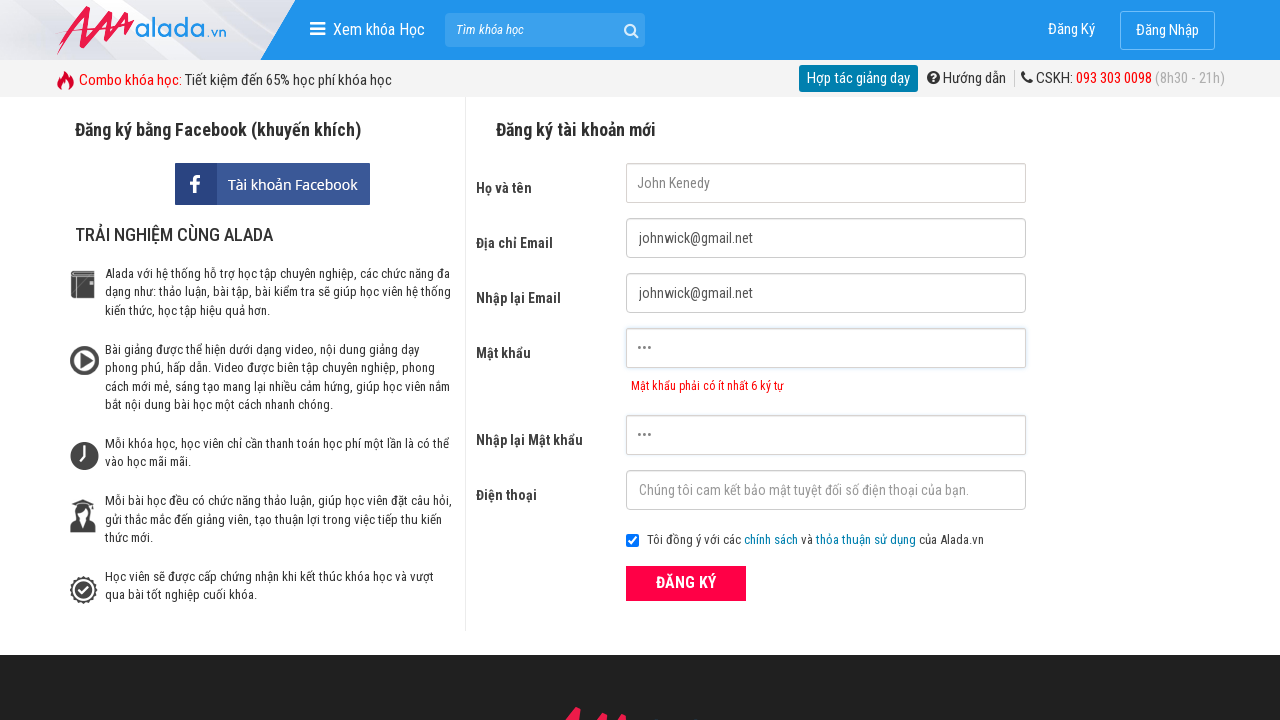

Filled phone field with '0973147168' on #txtPhone
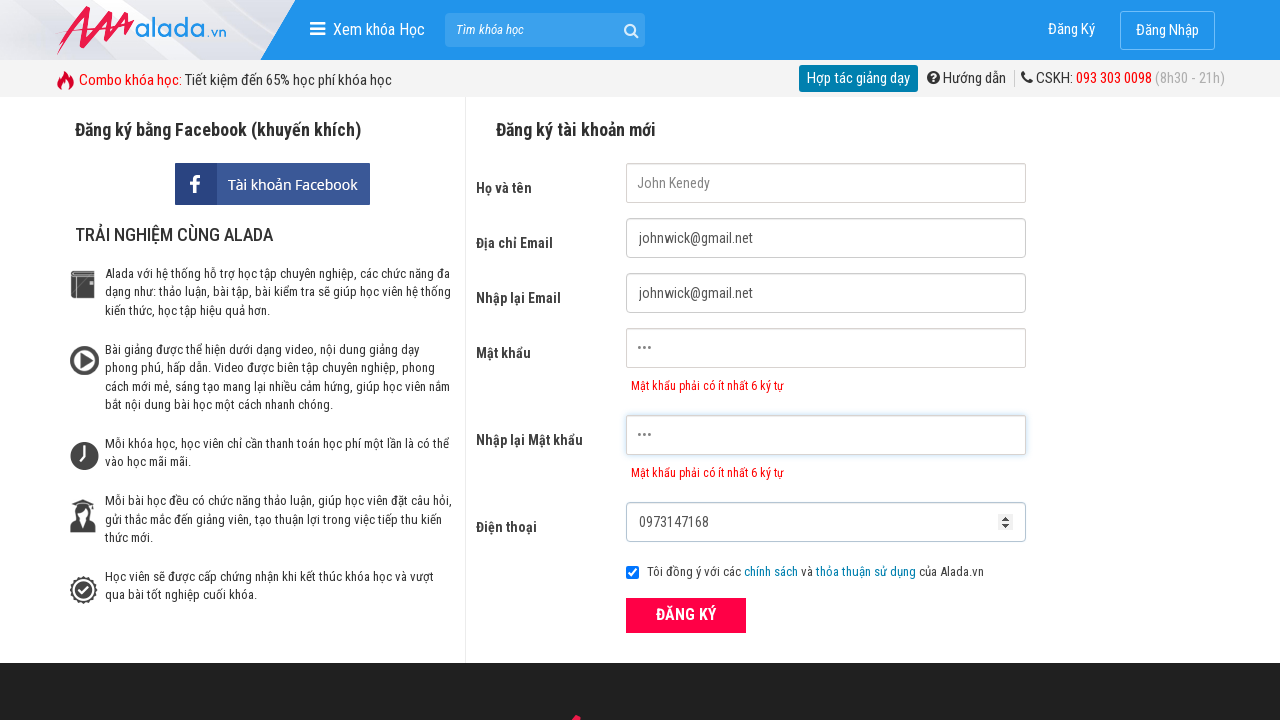

Clicked ĐĂNG KÝ (Register) button to submit form at (686, 615) on xpath=//form[@id='frmLogin']//button[text()='ĐĂNG KÝ']
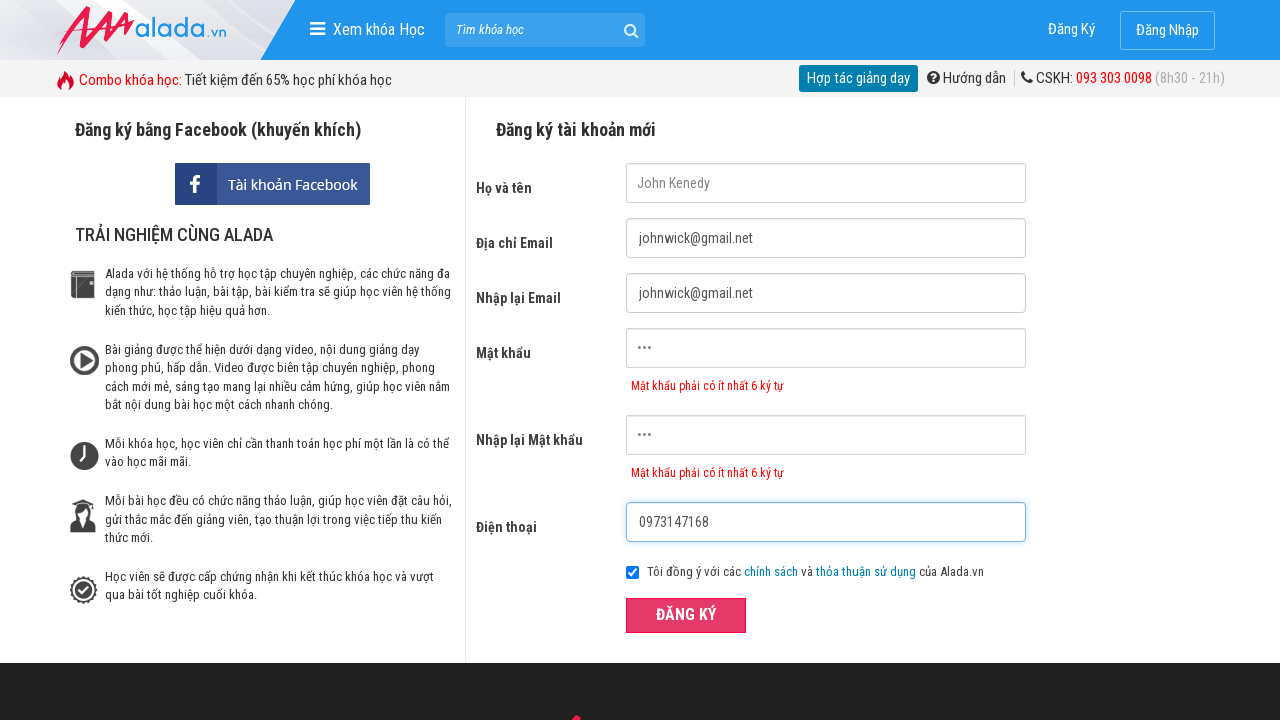

Password error message appeared
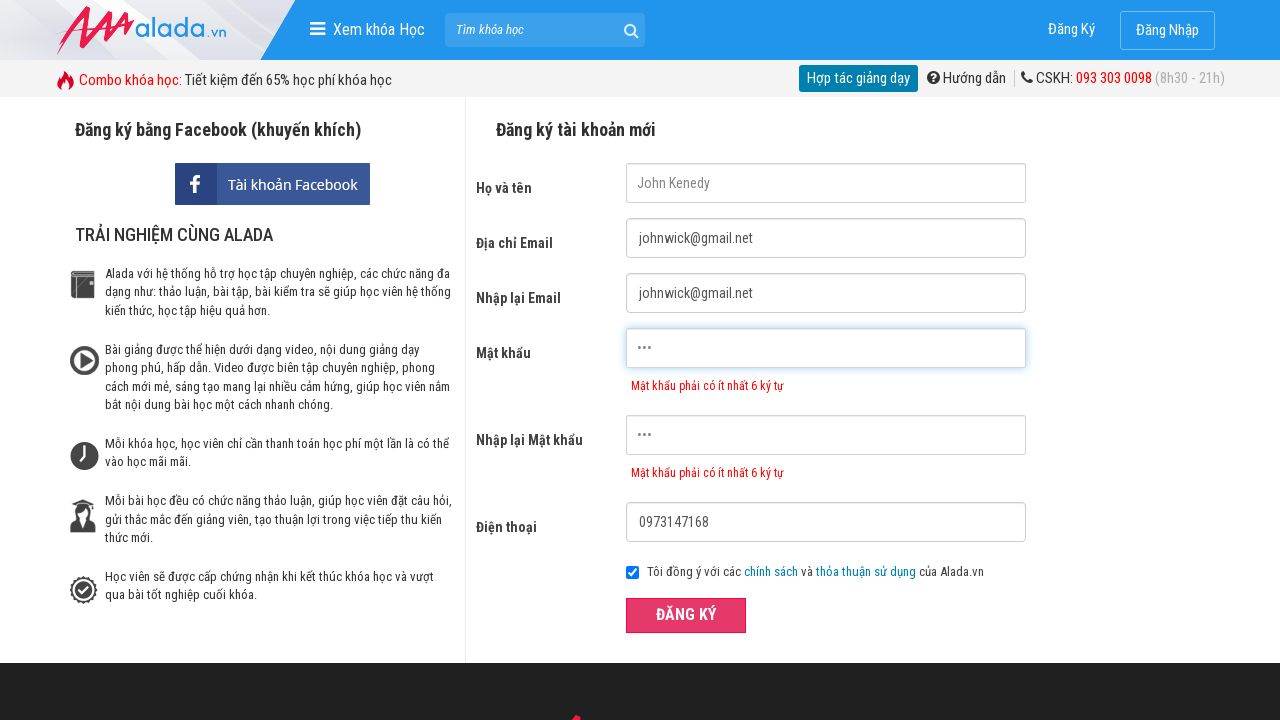

Verified password error message: 'Mật khẩu phải có ít nhất 6 ký tự'
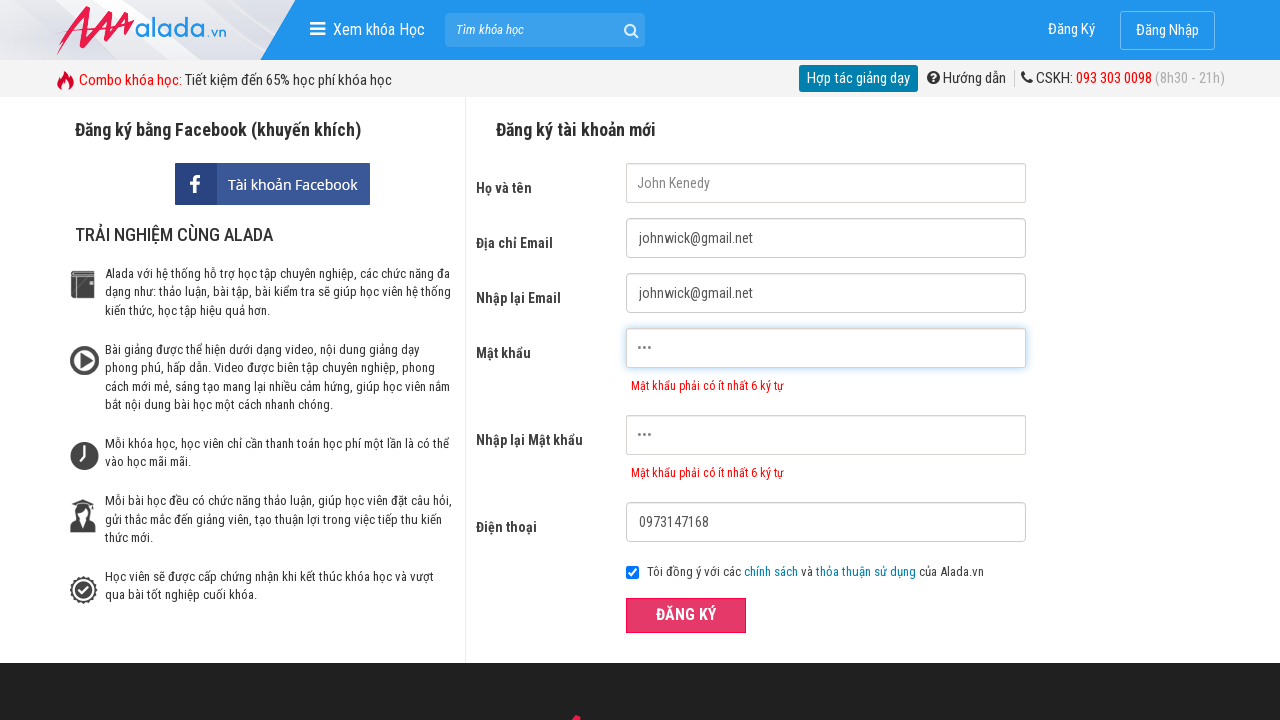

Verified confirm password error message: 'Mật khẩu phải có ít nhất 6 ký tự'
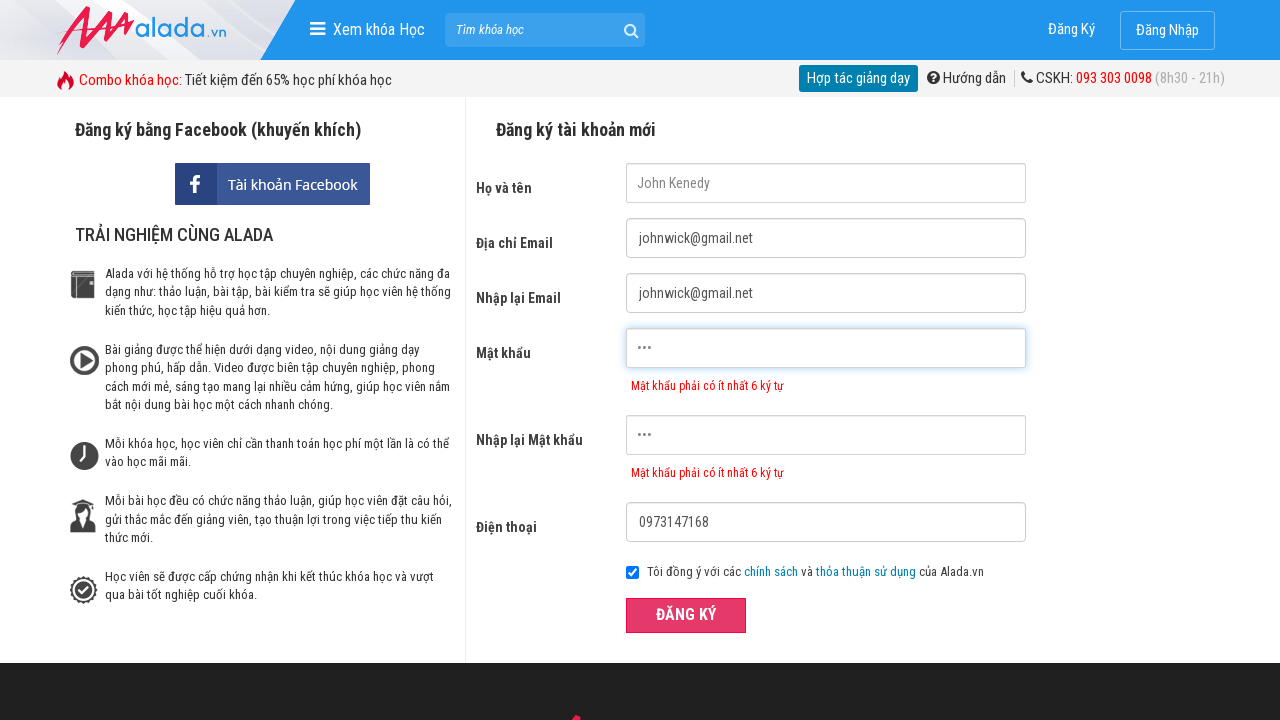

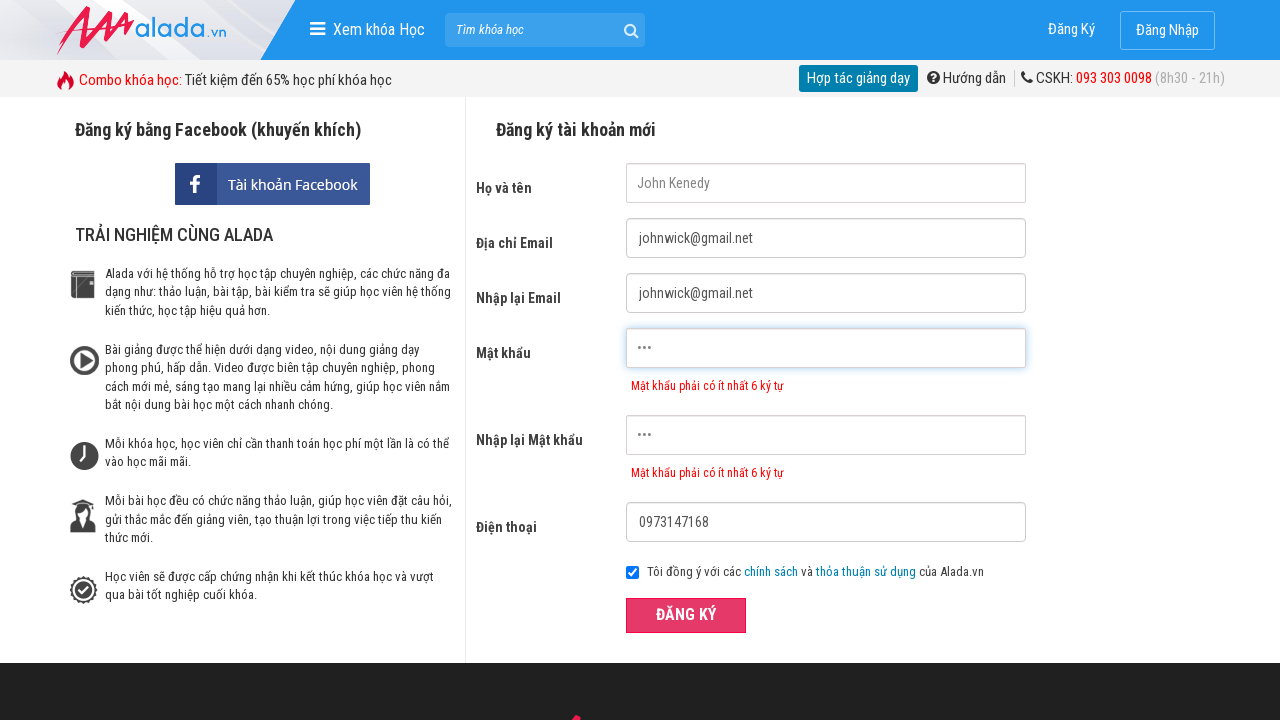